Tests that the complete all checkbox updates state when individual items are completed or cleared

Starting URL: https://demo.playwright.dev/todomvc

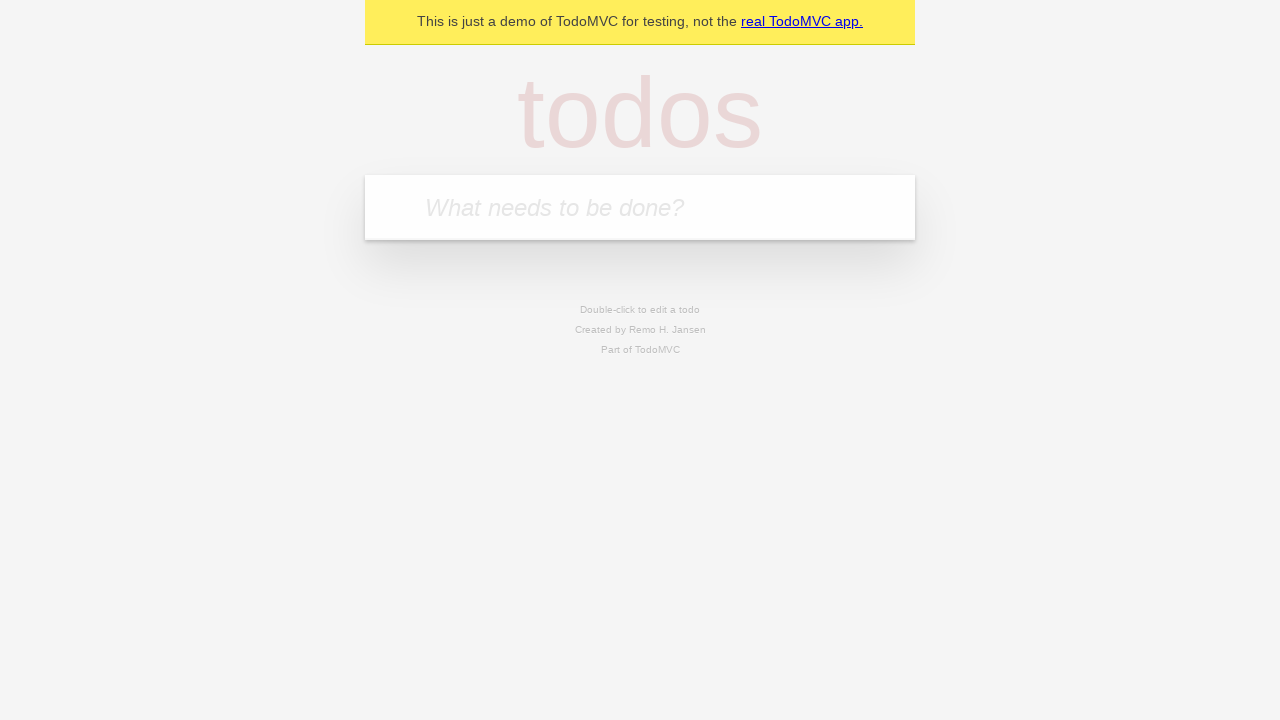

Filled input field with 'buy some cheese' on internal:attr=[placeholder="What needs to be done?"i]
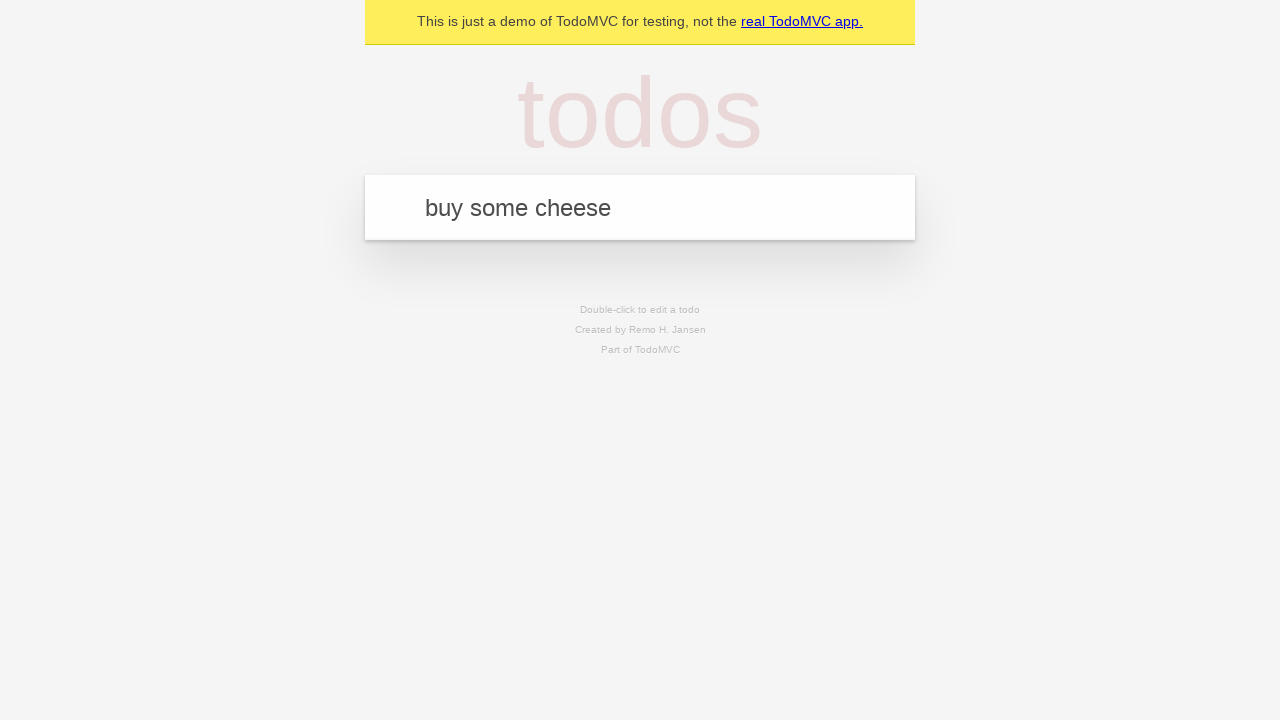

Pressed Enter to create first todo on internal:attr=[placeholder="What needs to be done?"i]
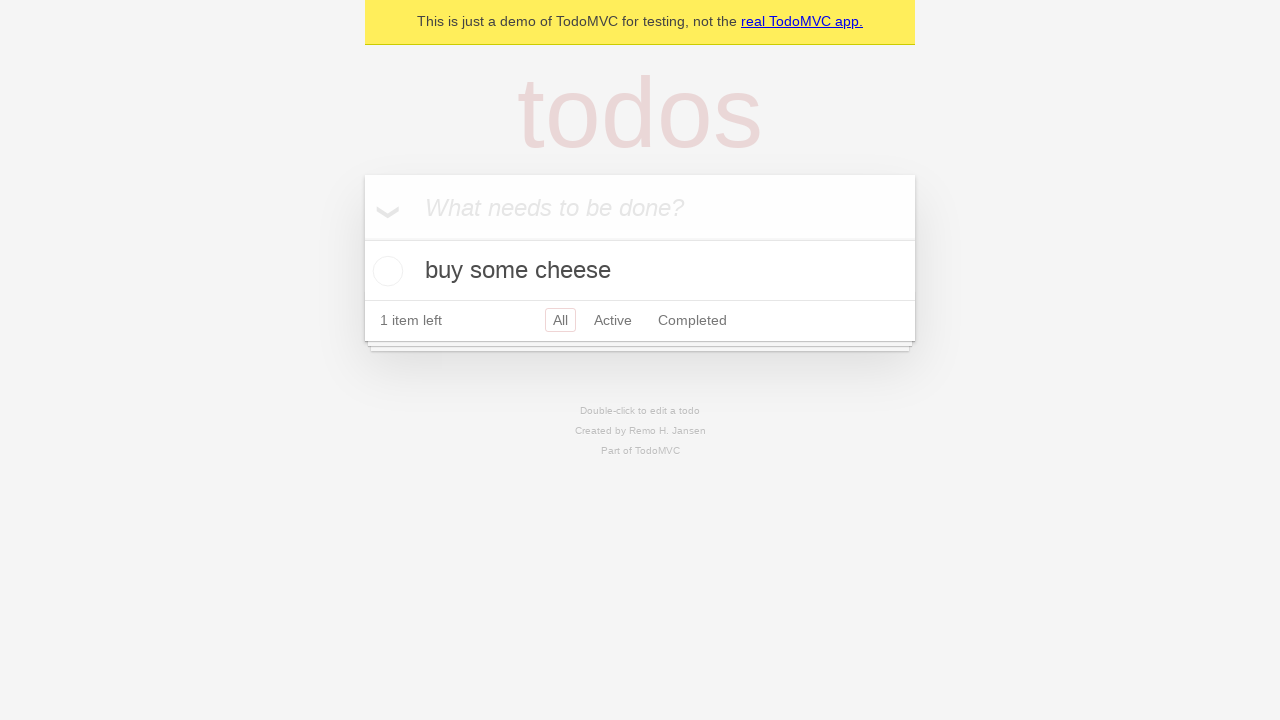

Filled input field with 'feed the cat' on internal:attr=[placeholder="What needs to be done?"i]
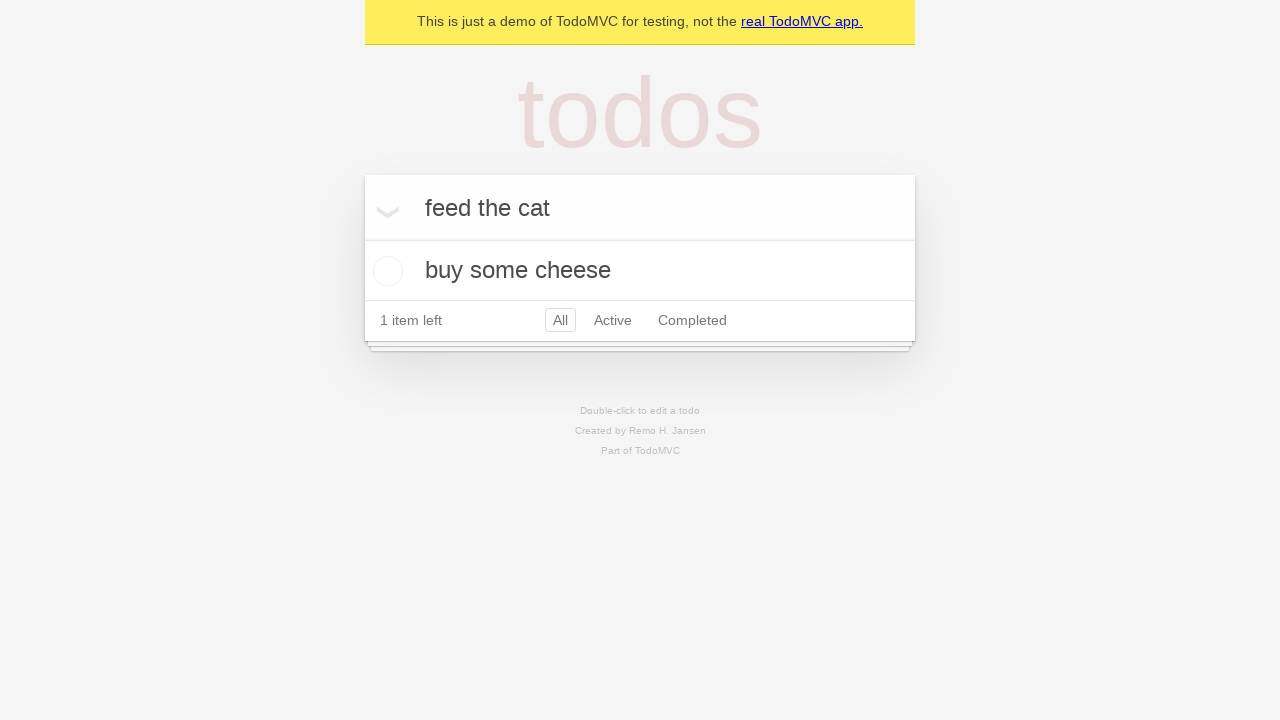

Pressed Enter to create second todo on internal:attr=[placeholder="What needs to be done?"i]
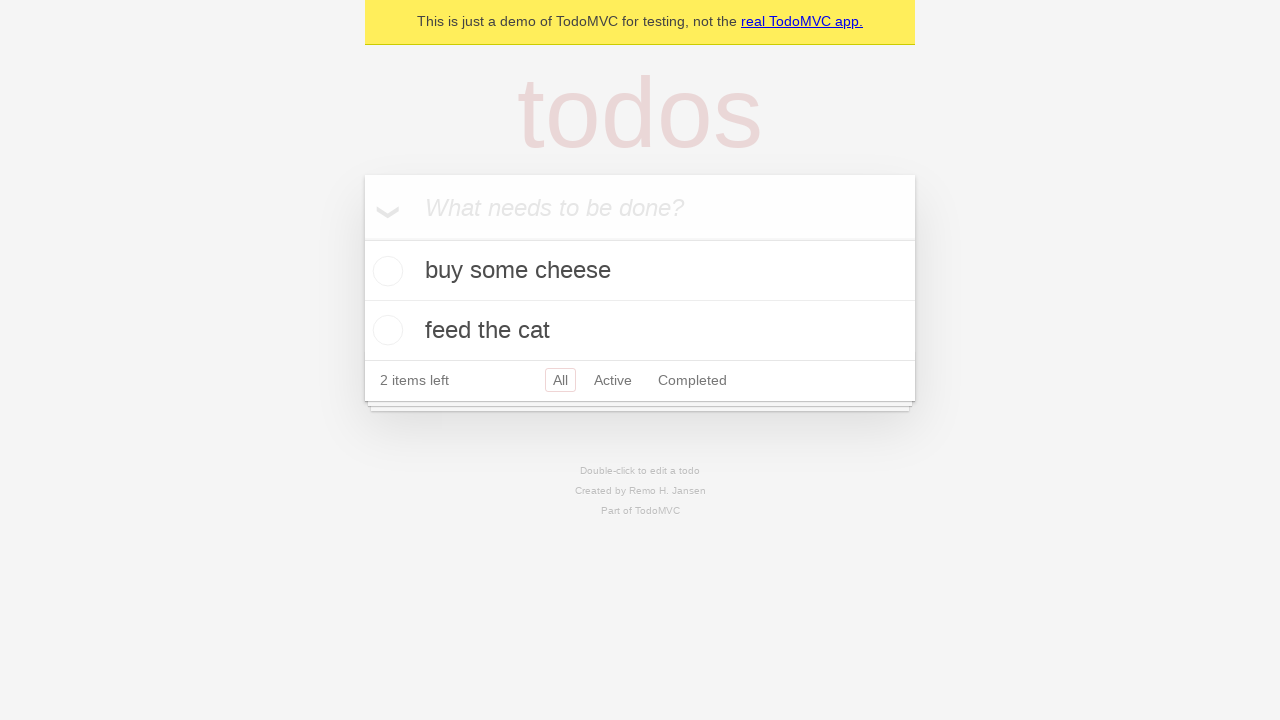

Filled input field with 'book a doctors appointment' on internal:attr=[placeholder="What needs to be done?"i]
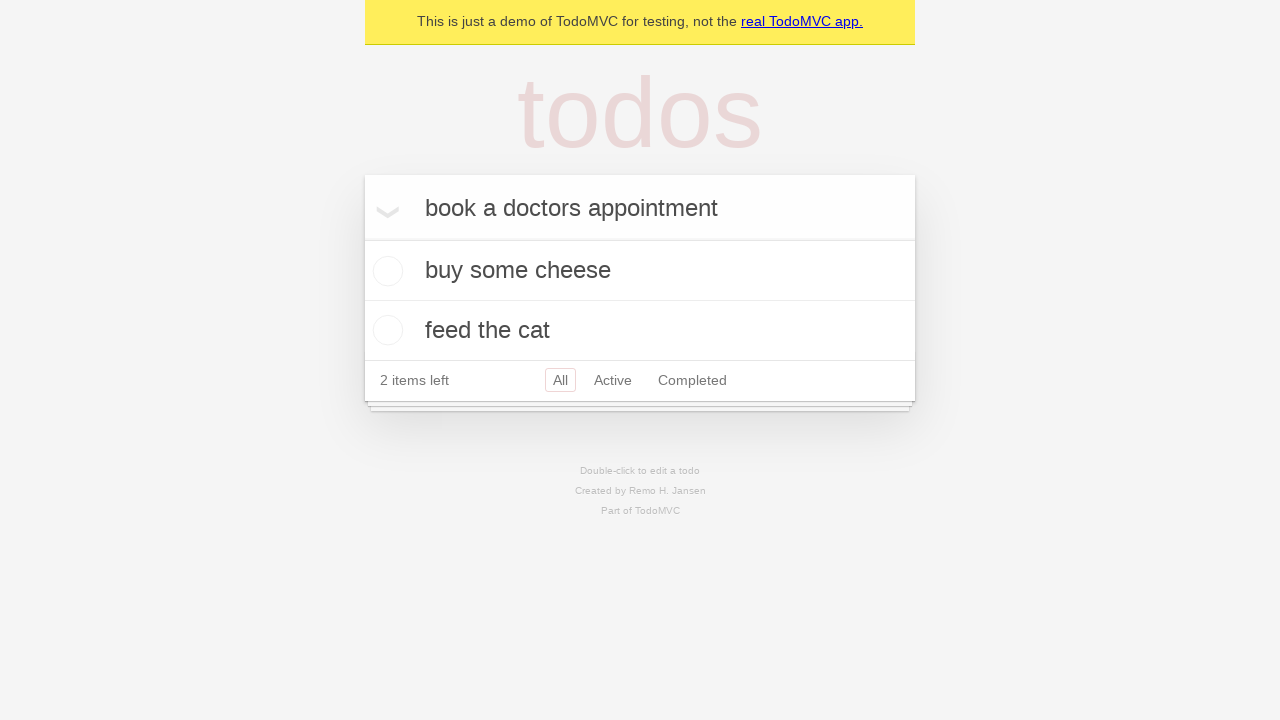

Pressed Enter to create third todo on internal:attr=[placeholder="What needs to be done?"i]
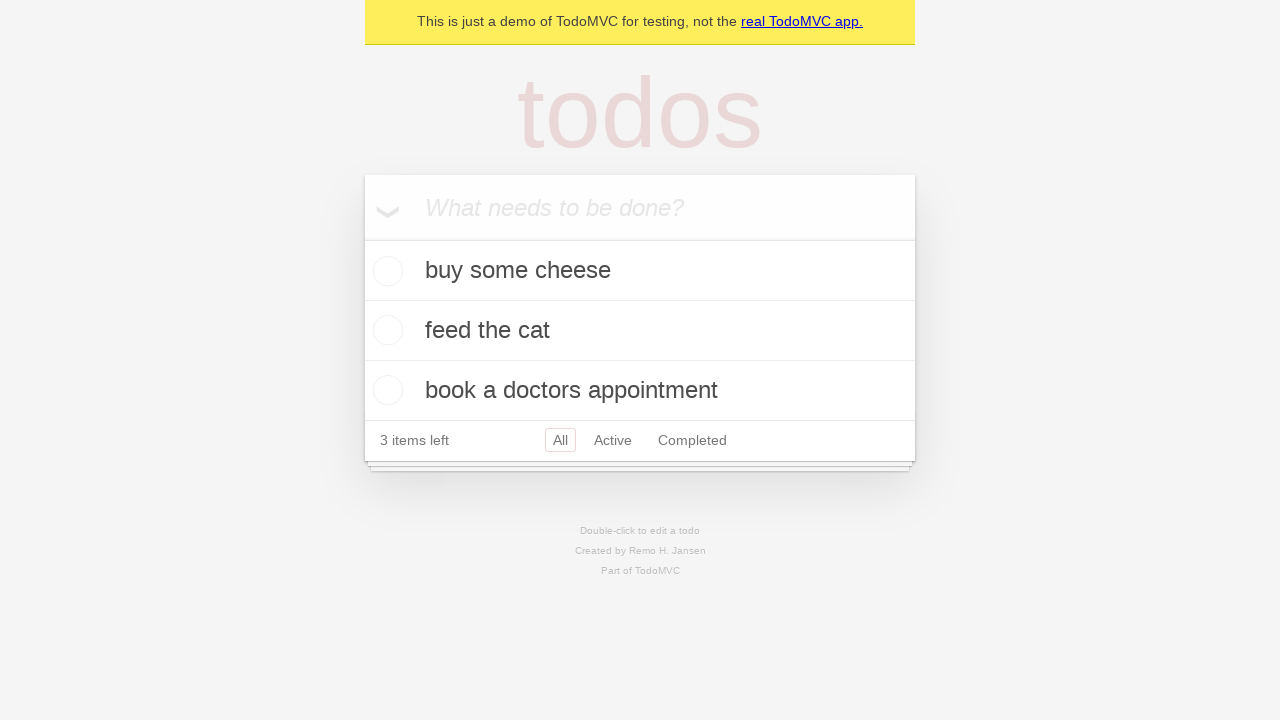

Checked 'Mark all as complete' checkbox at (362, 238) on internal:label="Mark all as complete"i
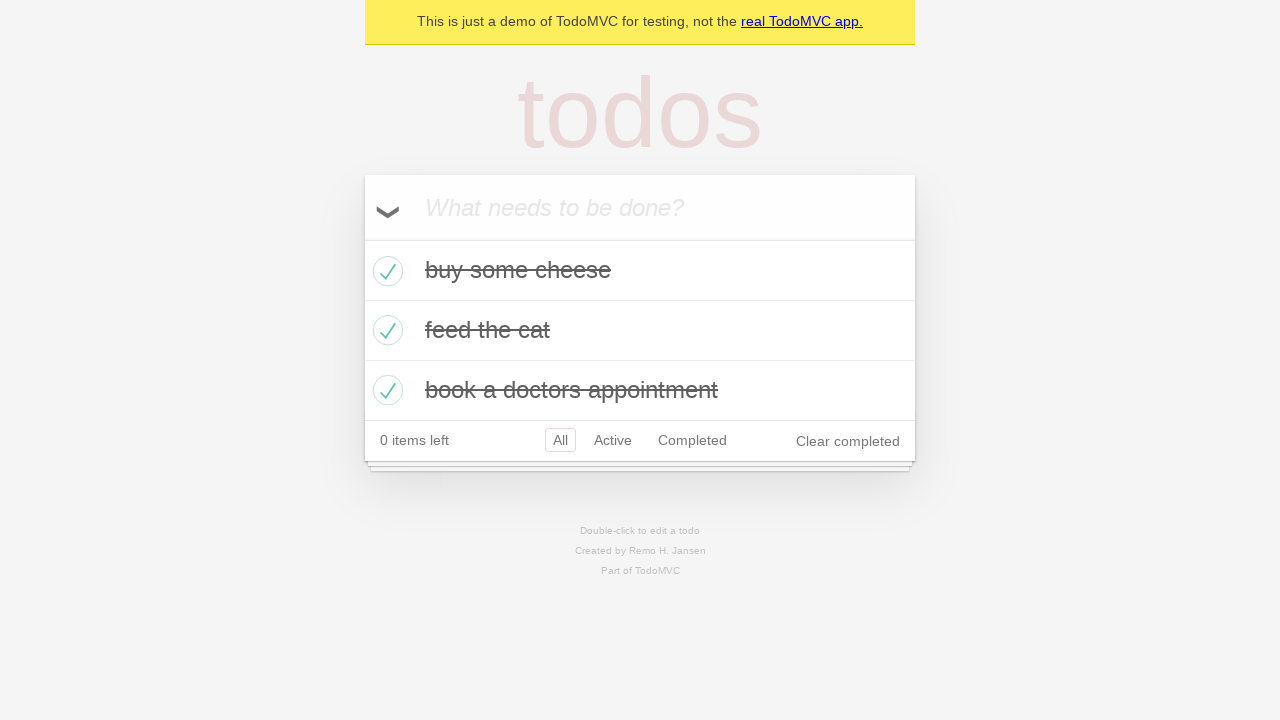

Unchecked the first todo item checkbox at (385, 271) on internal:testid=[data-testid="todo-item"s] >> nth=0 >> internal:role=checkbox
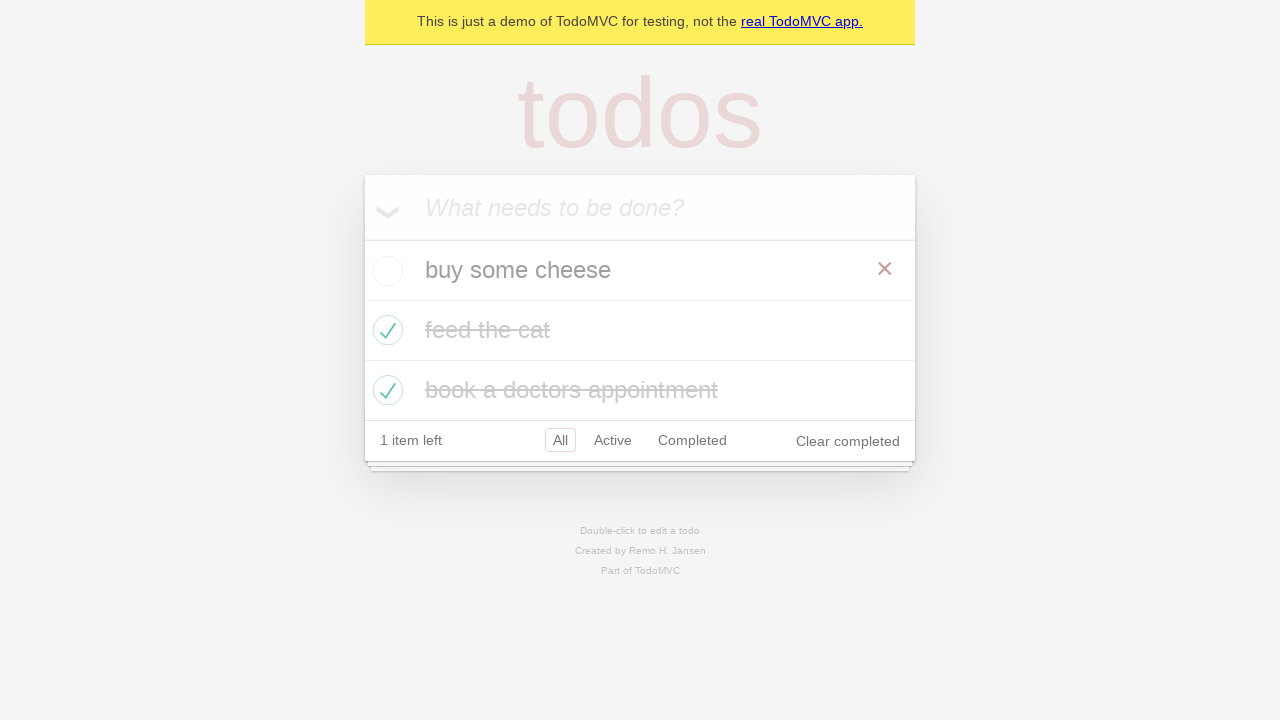

Checked the first todo item checkbox again at (385, 271) on internal:testid=[data-testid="todo-item"s] >> nth=0 >> internal:role=checkbox
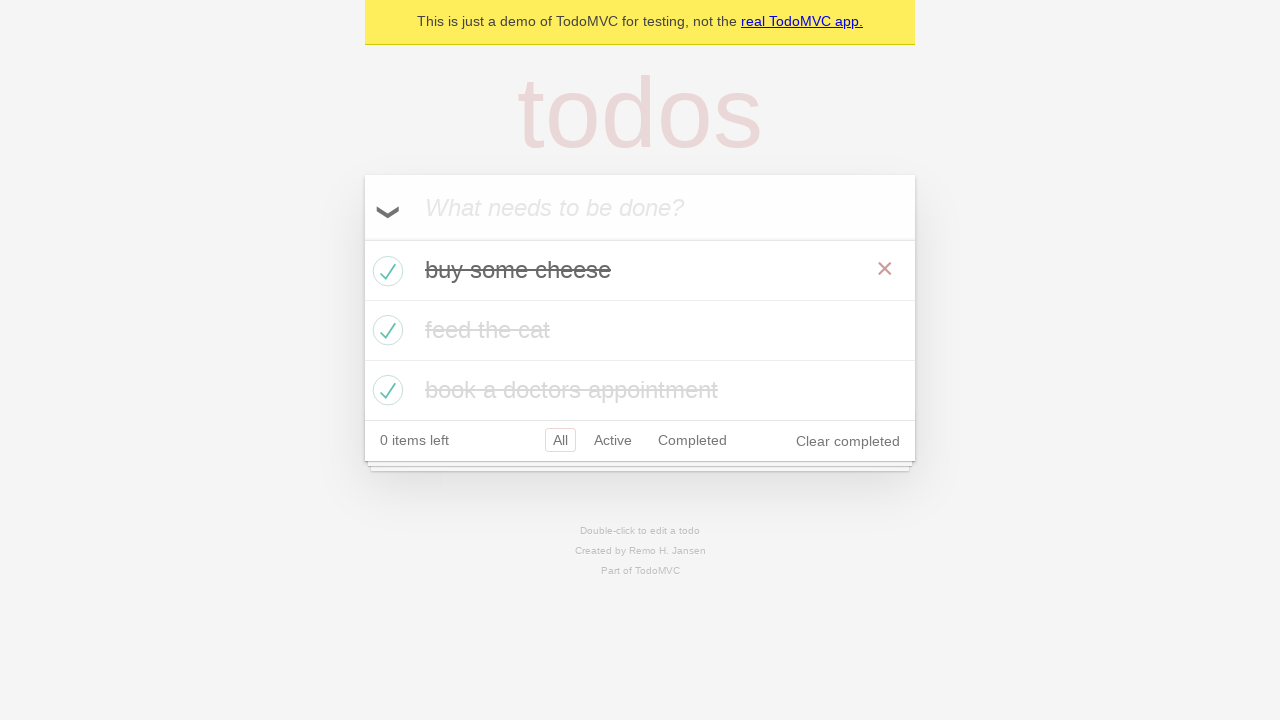

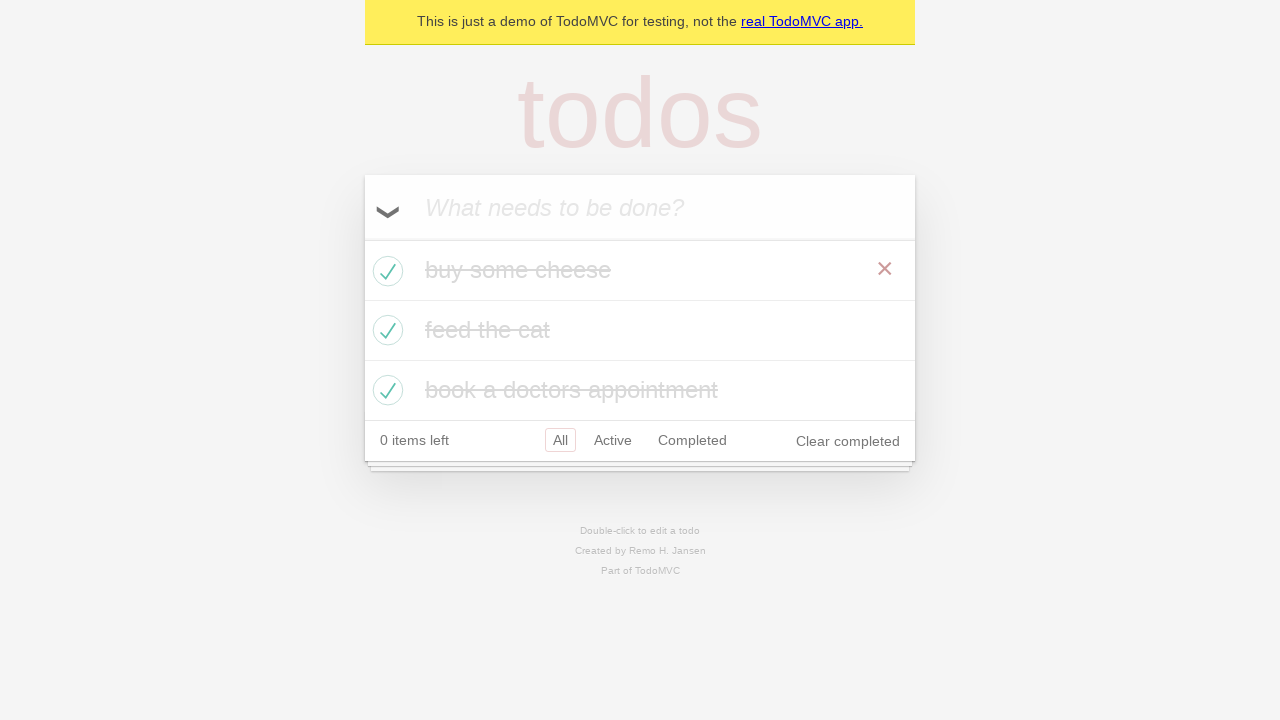